Tests various types of JavaScript alerts including simple alerts, timed alerts, confirmation dialogs, and prompt dialogs by accepting them and entering text

Starting URL: https://demoqa.com/alerts

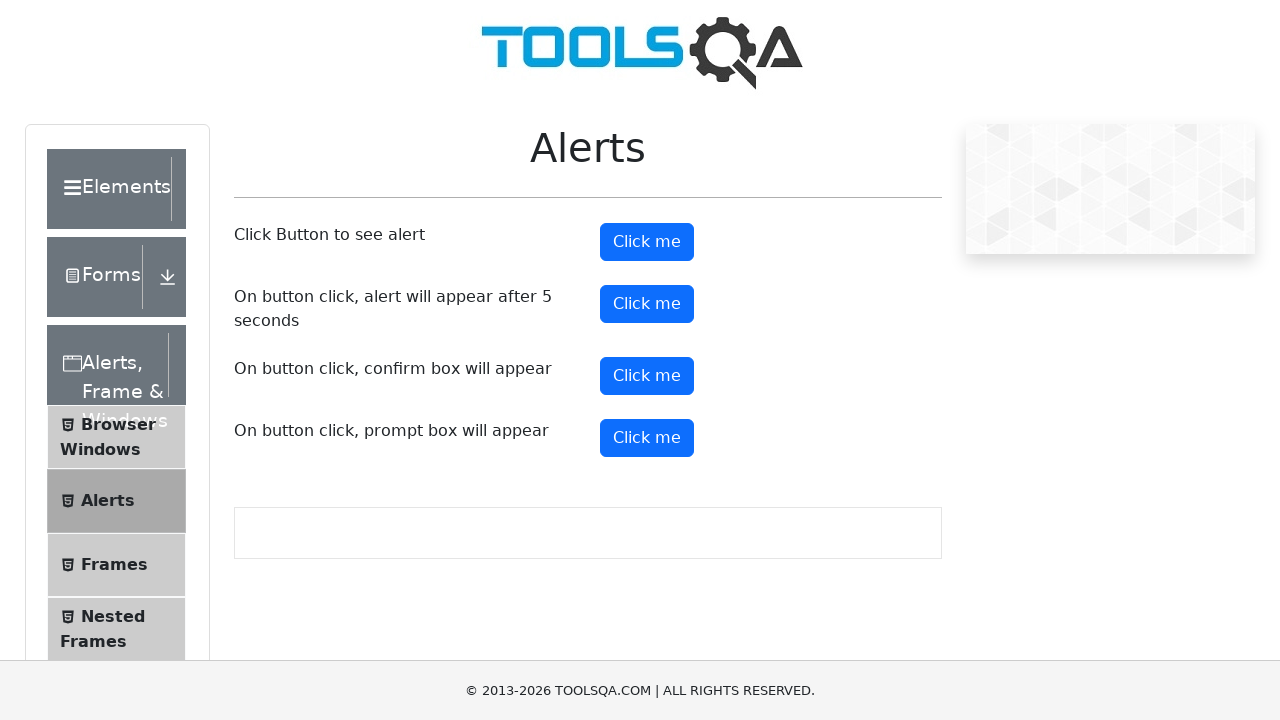

Clicked simple alert button at (647, 242) on xpath=//button[@id='alertButton']
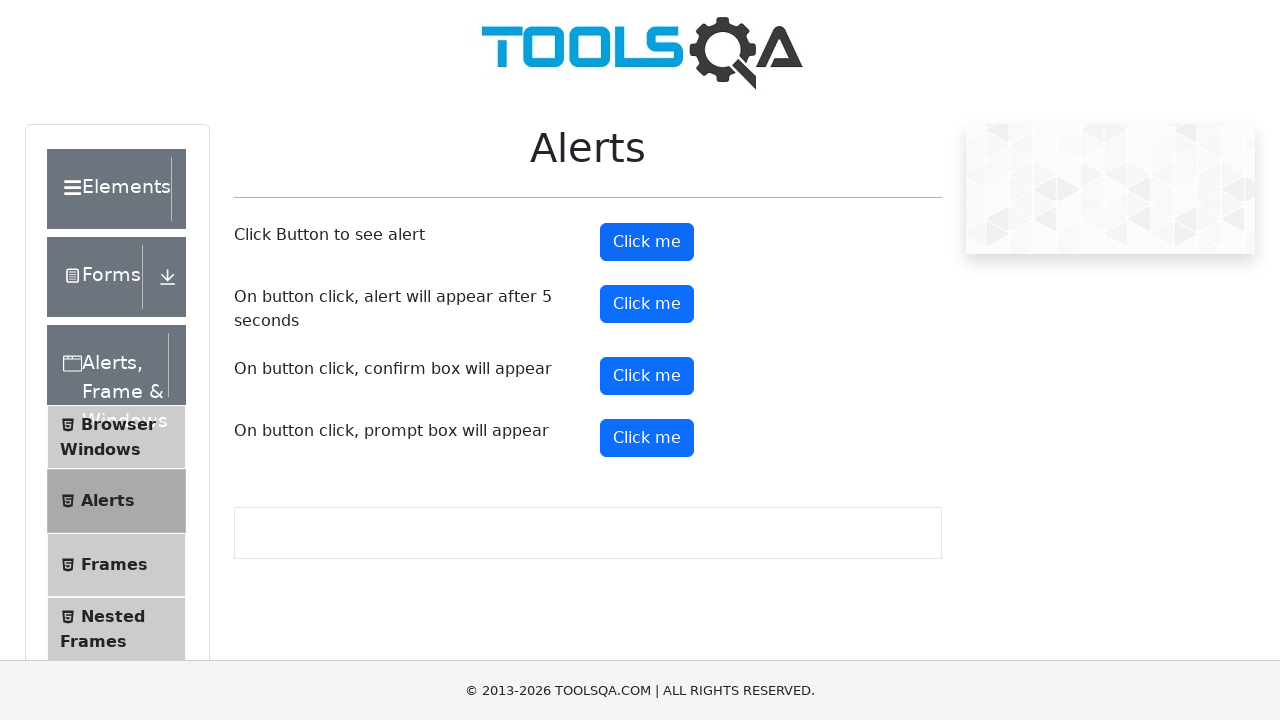

Waited 2 seconds for alert to appear
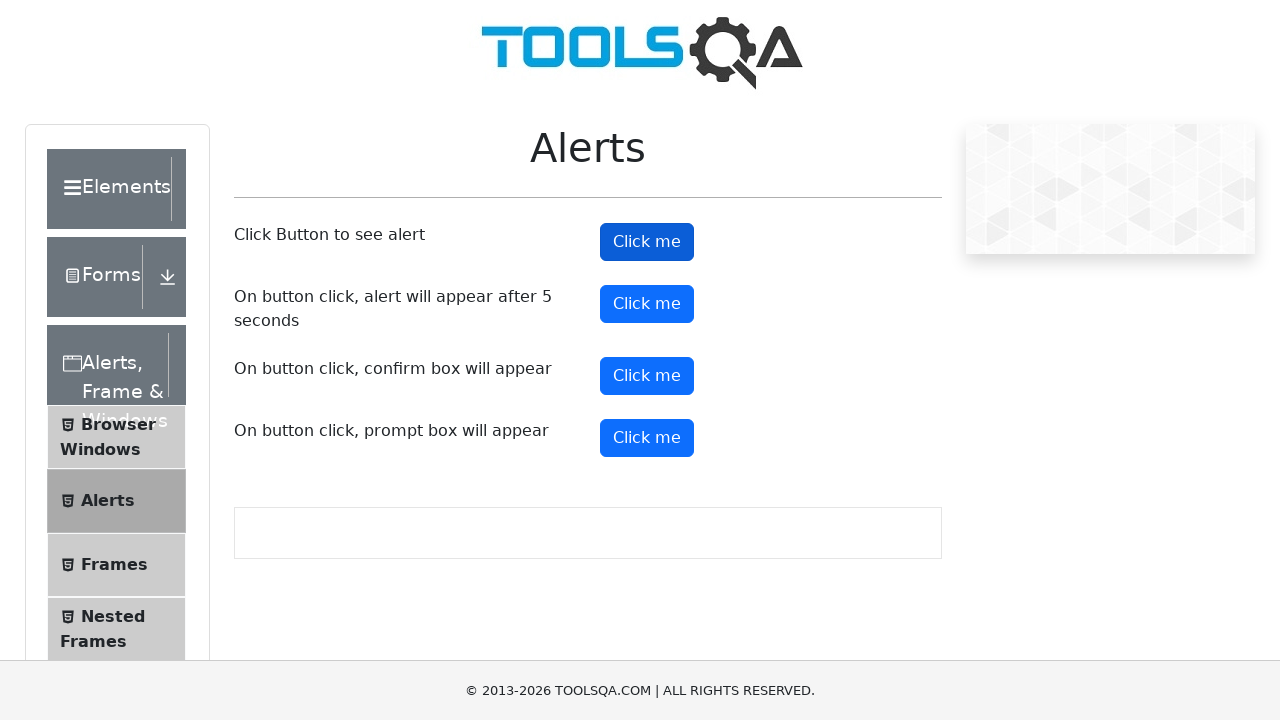

Set up dialog handler to accept simple alert
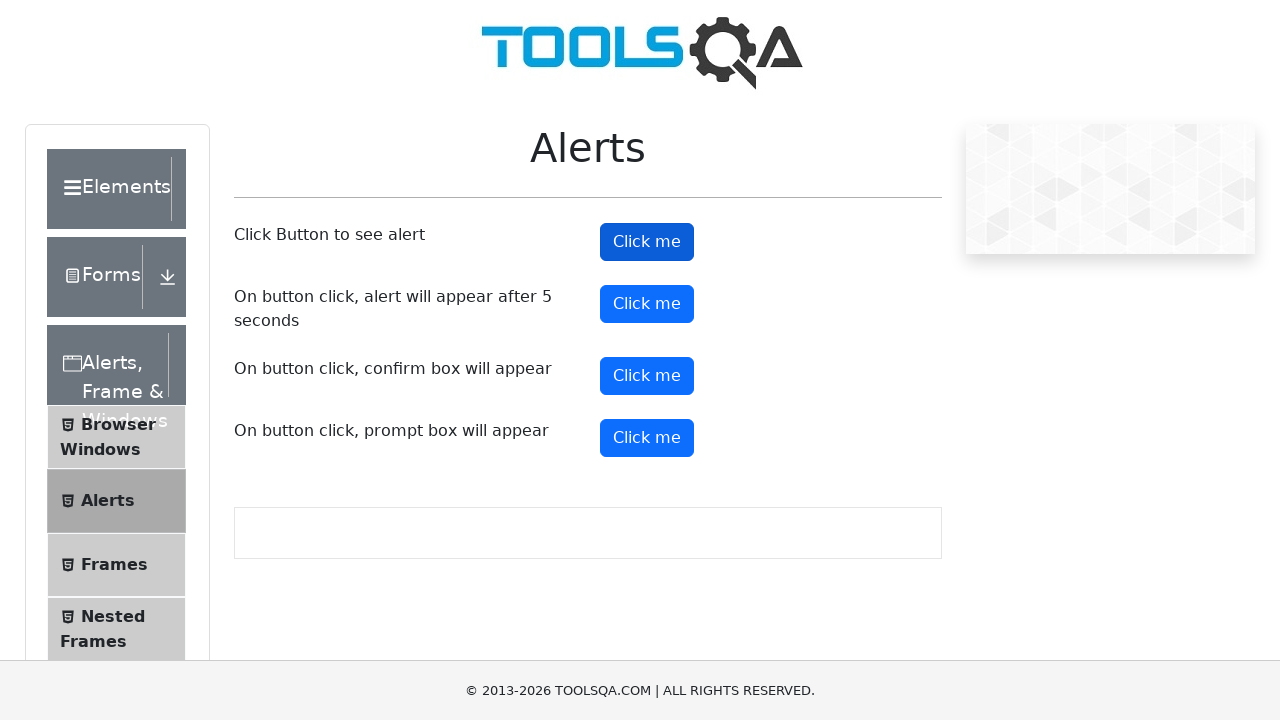

Clicked timer alert button at (647, 304) on xpath=//button[@id='timerAlertButton']
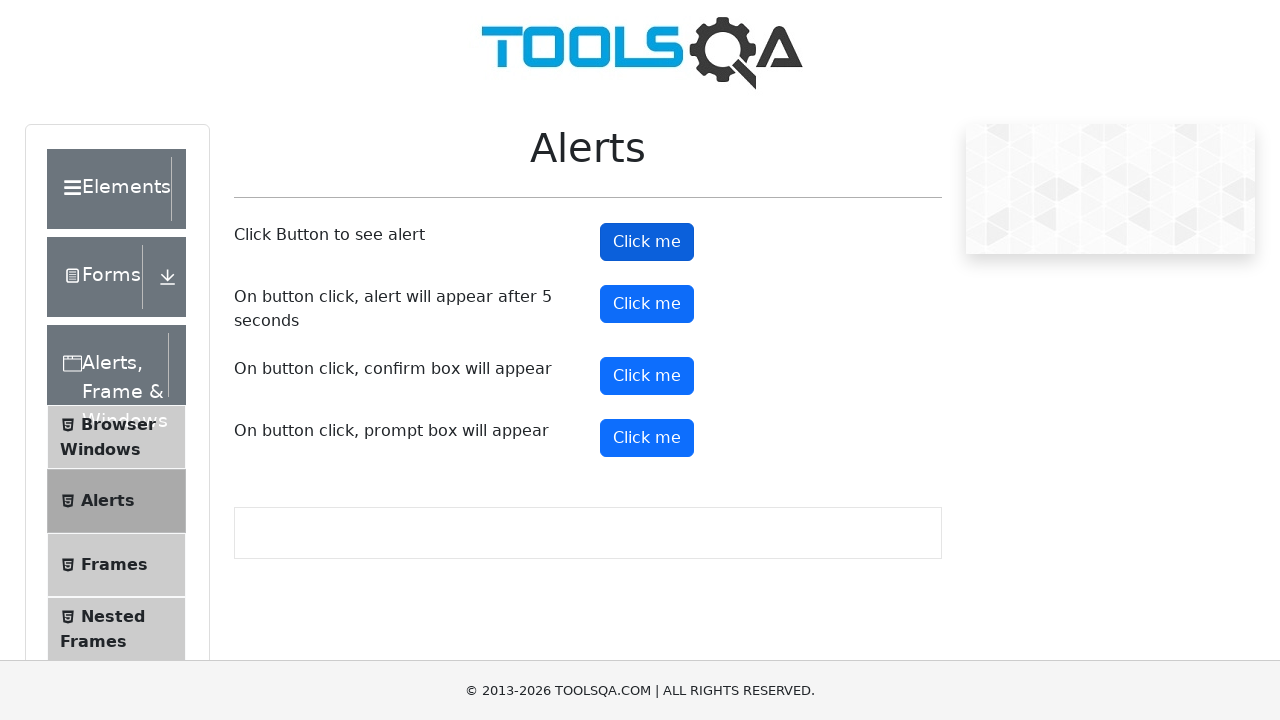

Waited 7 seconds for timed alert to appear and be handled
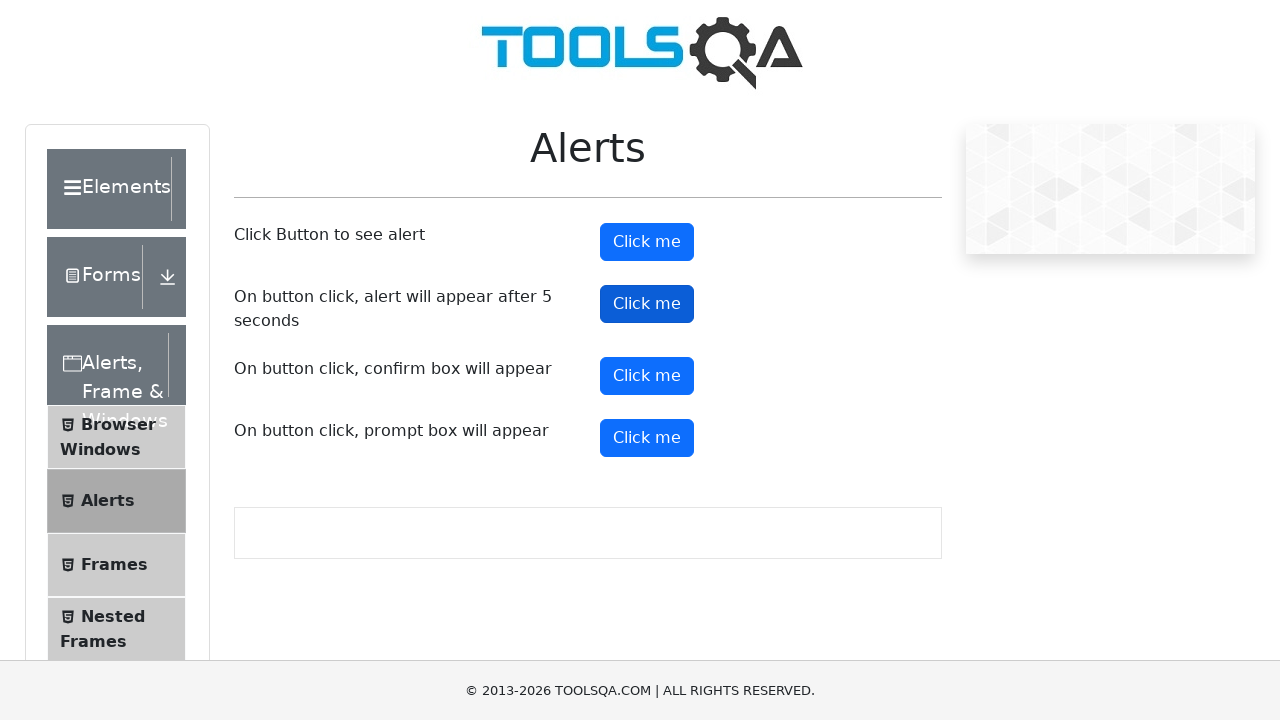

Clicked confirmation dialog button at (647, 376) on xpath=//button[@id='confirmButton']
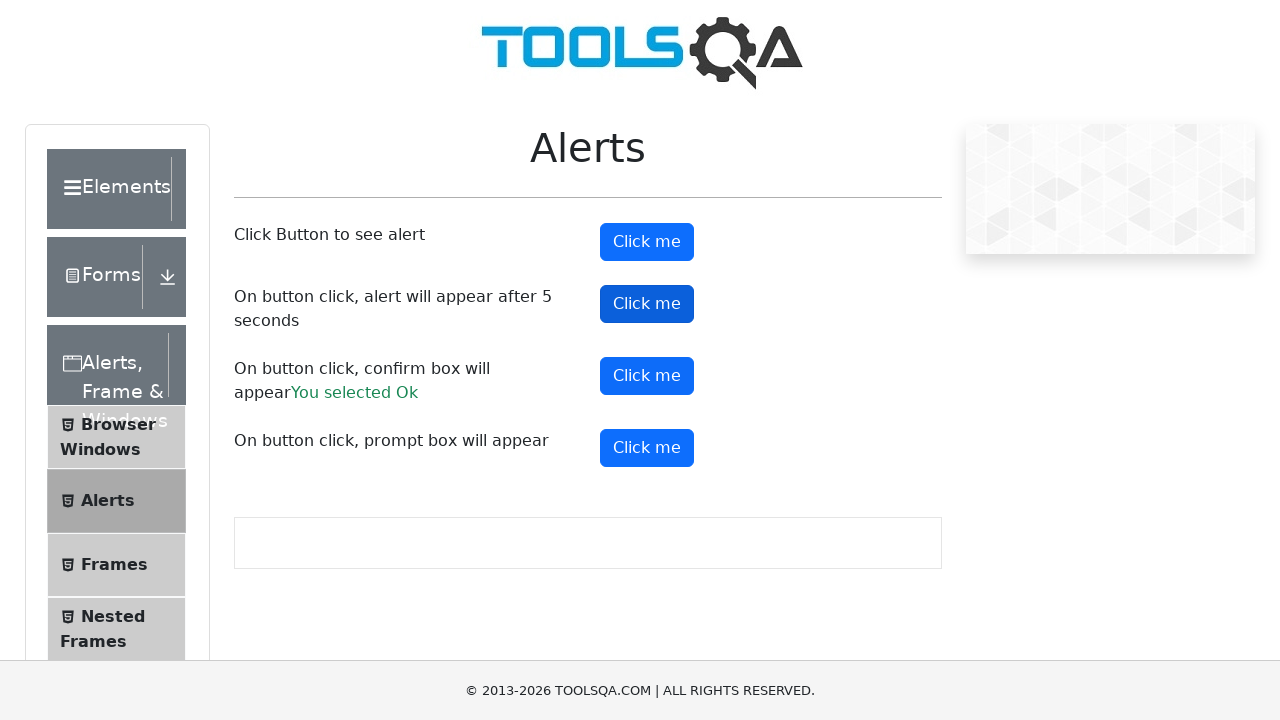

Waited 2 seconds for confirmation dialog to be handled
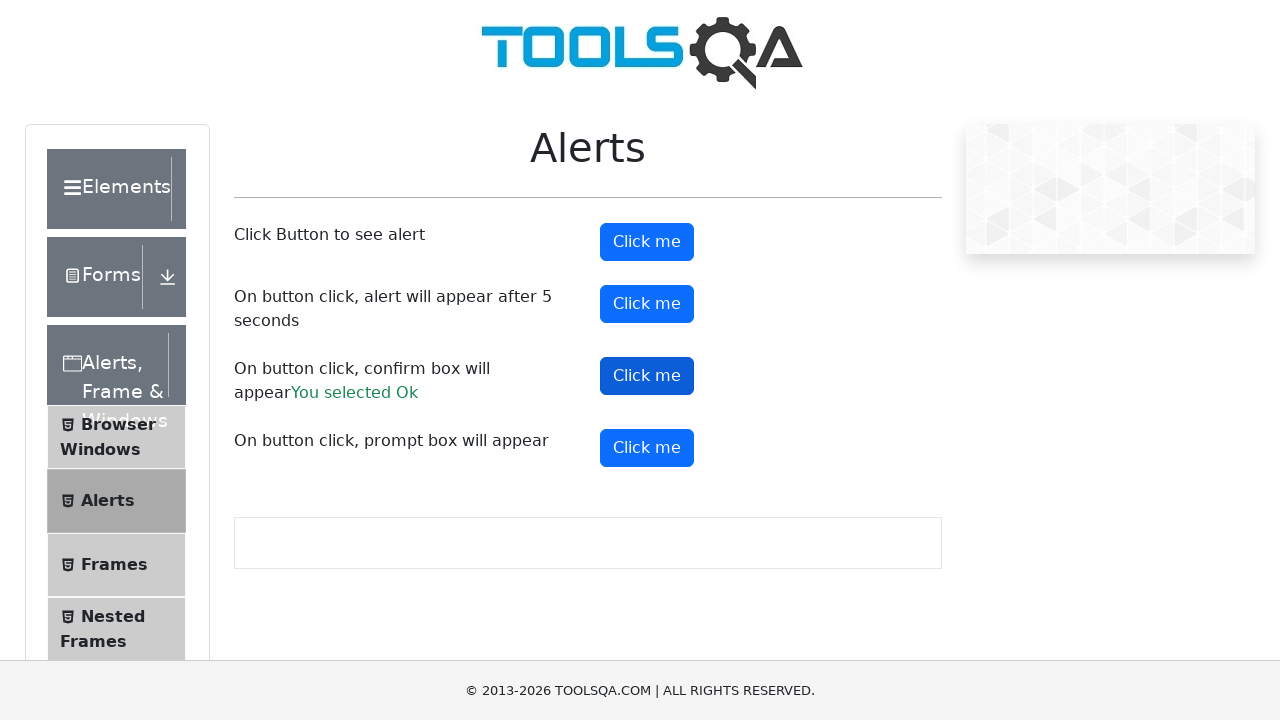

Set up dialog handler to accept prompt and enter text 'eeeee'
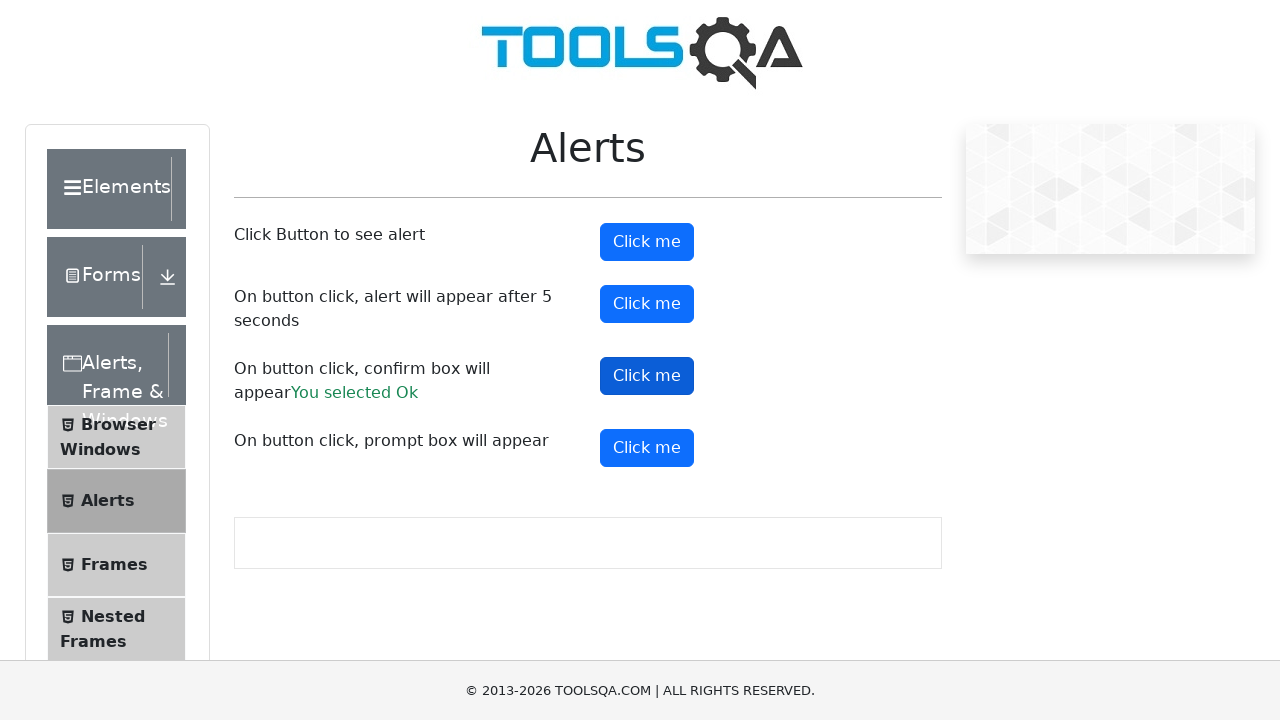

Clicked prompt button and entered text in prompt dialog at (647, 448) on xpath=//button[@id='promtButton']
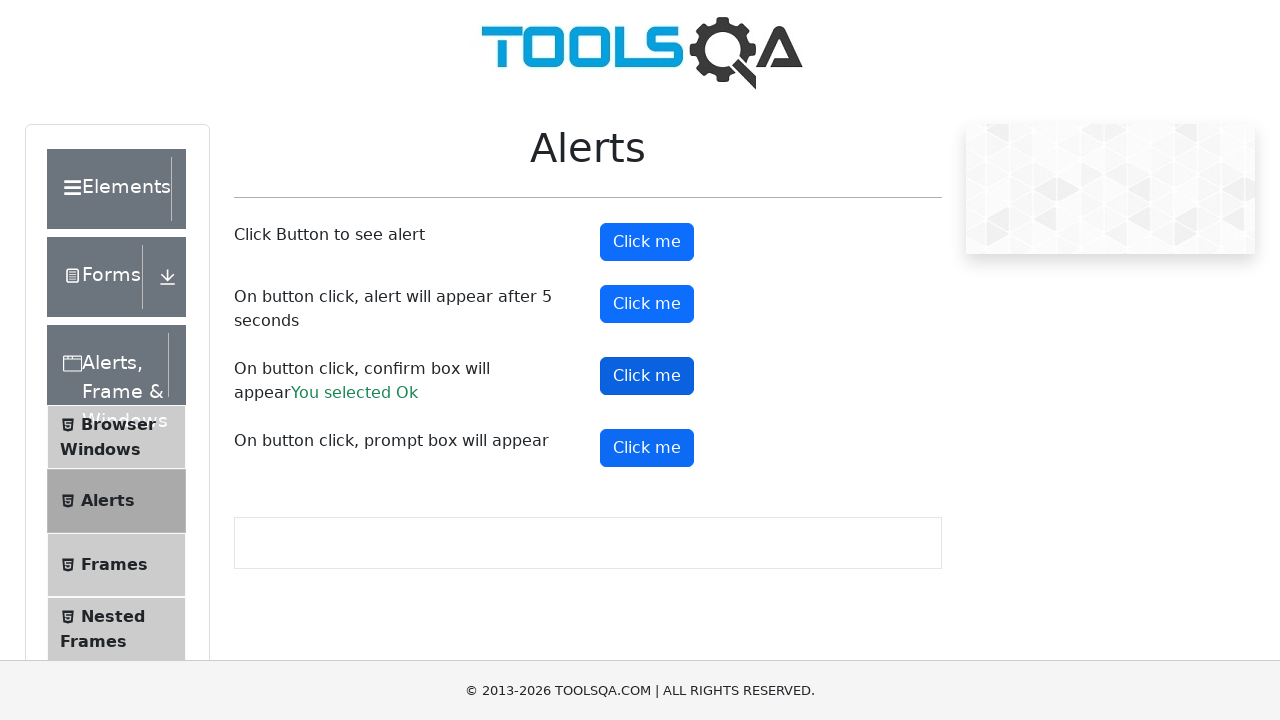

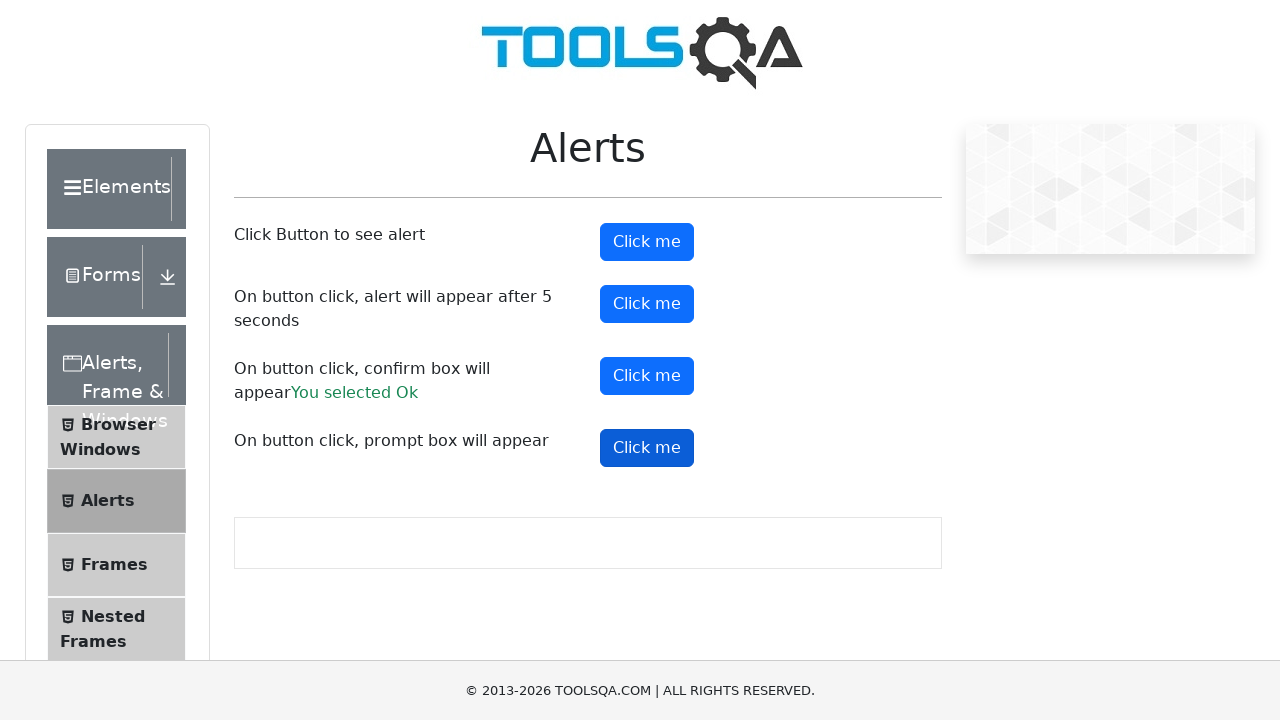